Tests the search functionality by searching for 'canon' products

Starting URL: https://awesomeqa.com/ui/index.php?route=common/home

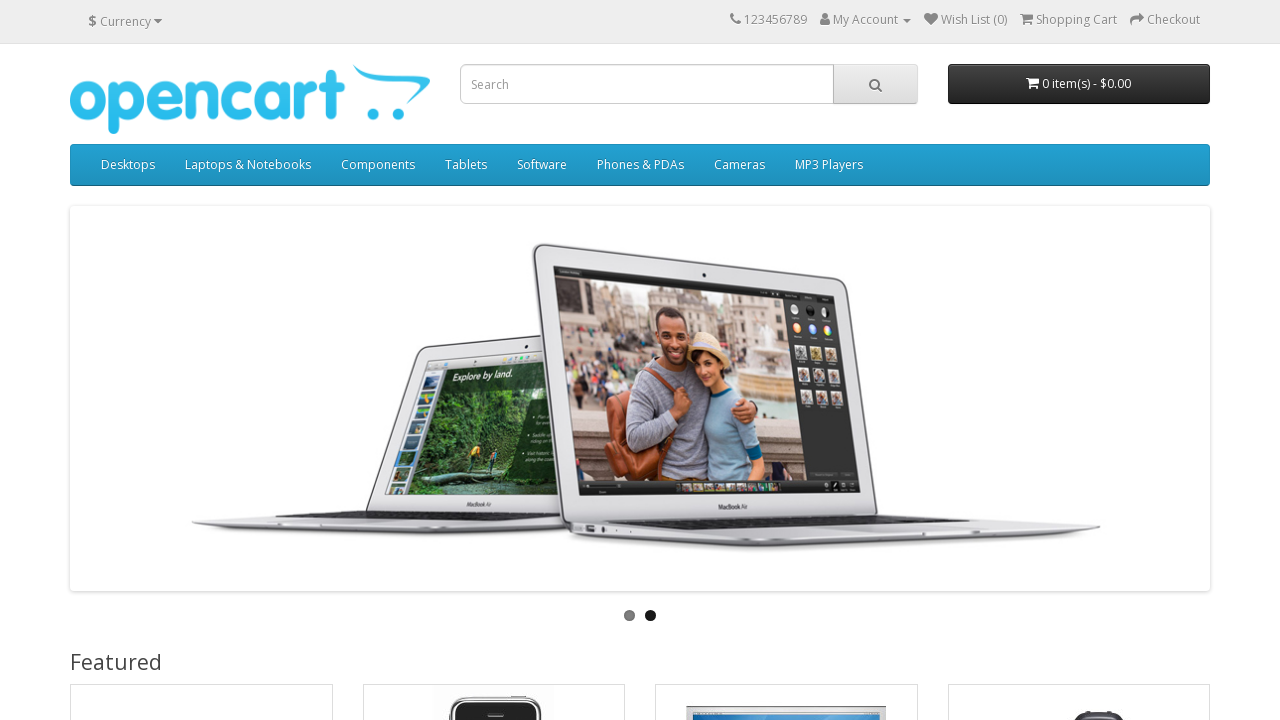

Filled search field with 'canon' on //input[@name='search']
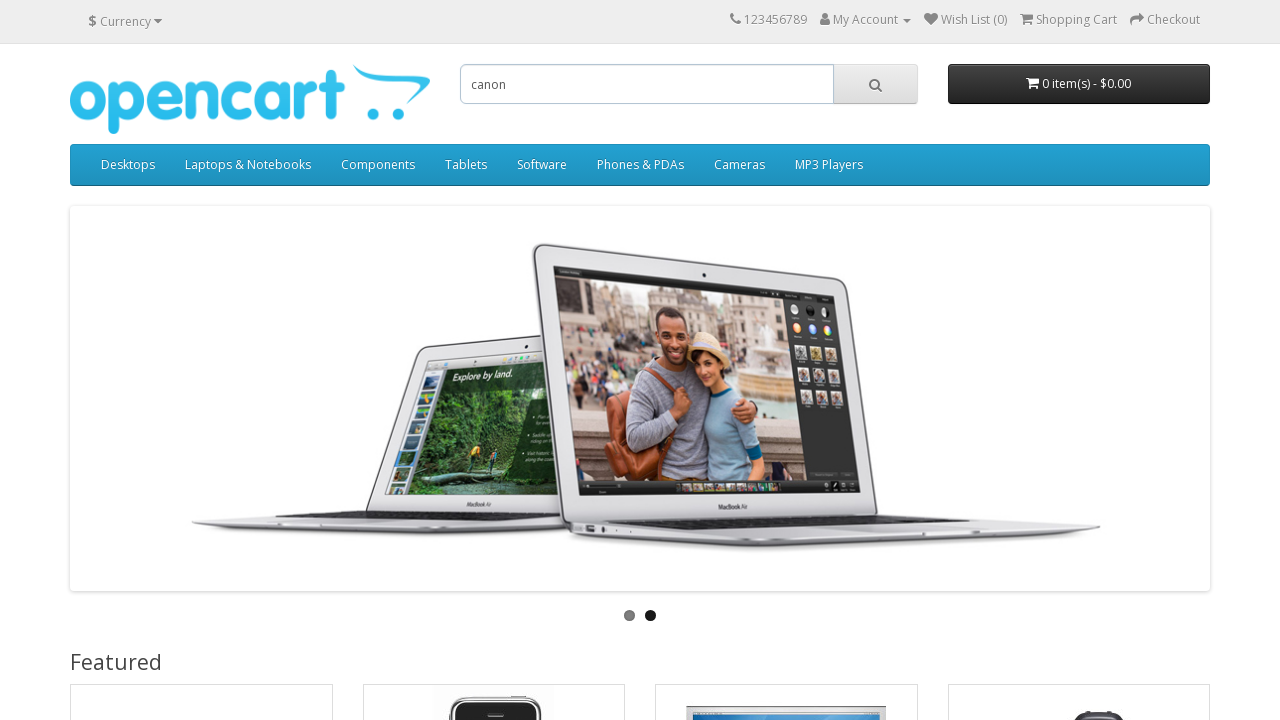

Clicked search button to search for canon products at (875, 85) on xpath=//i[@class='fa fa-search']
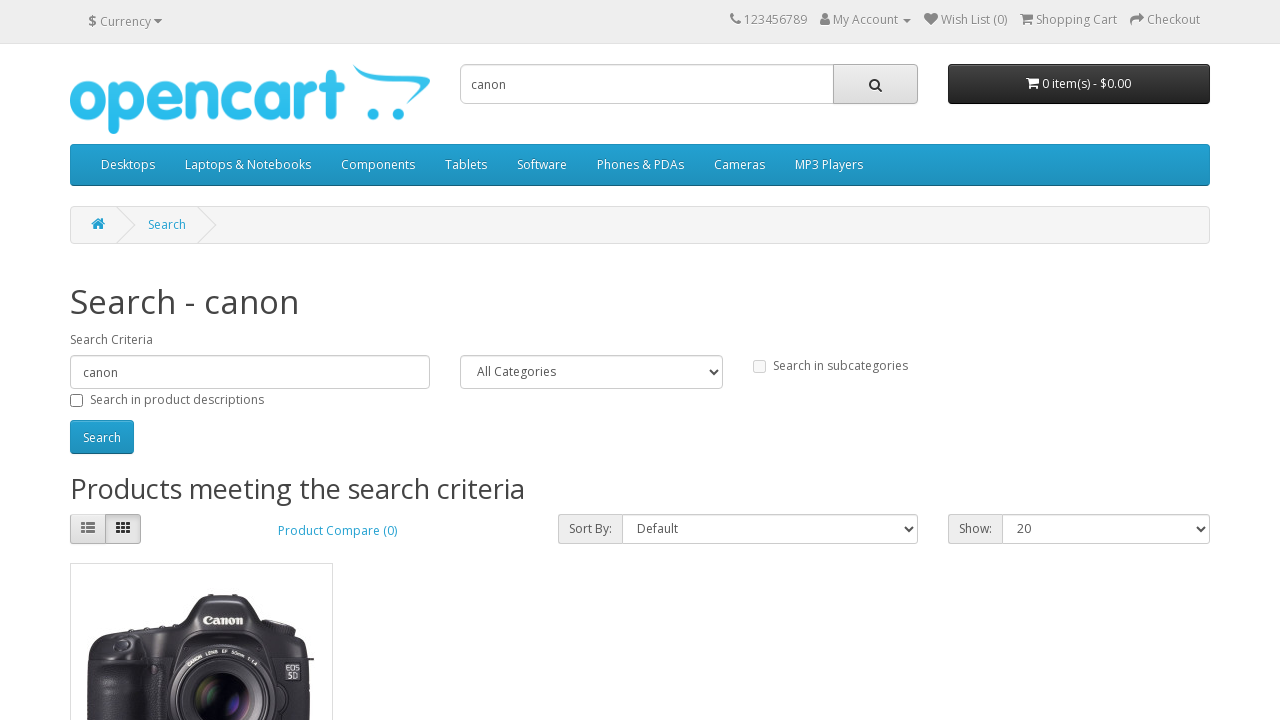

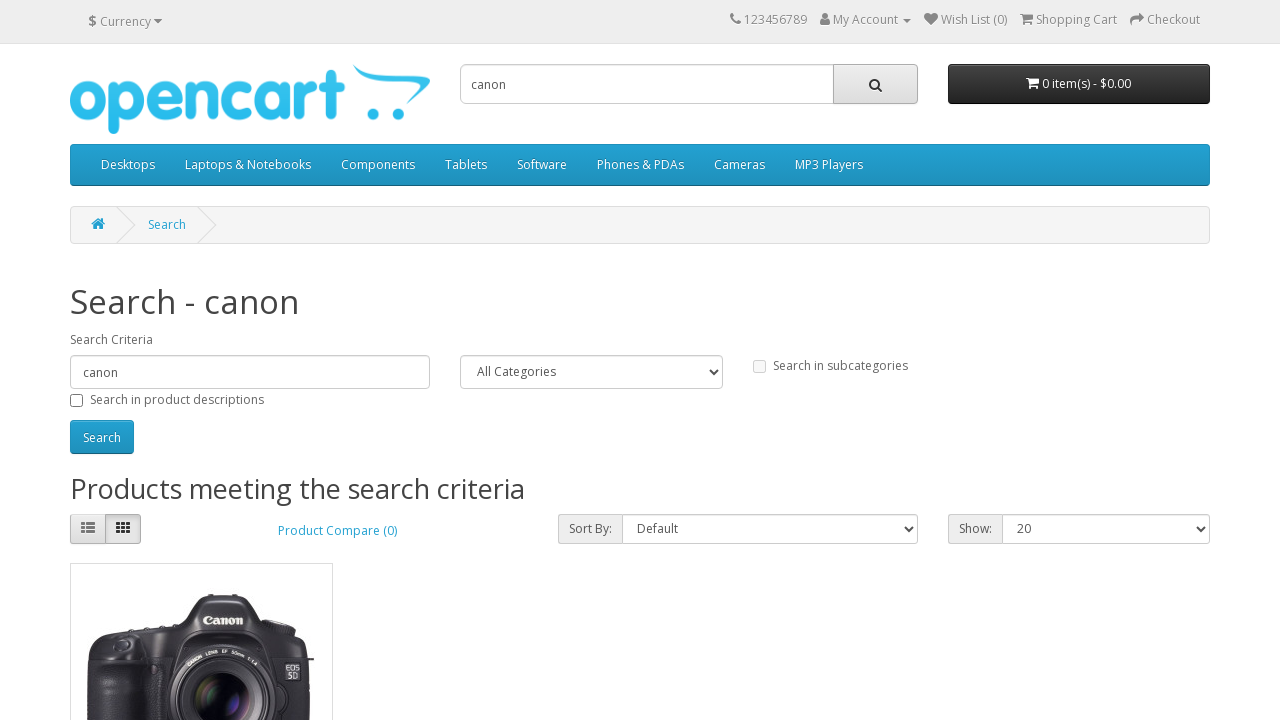